Navigates to the styles page and verifies that the correct header text is displayed

Starting URL: https://kristinek.github.io/site/examples/styles

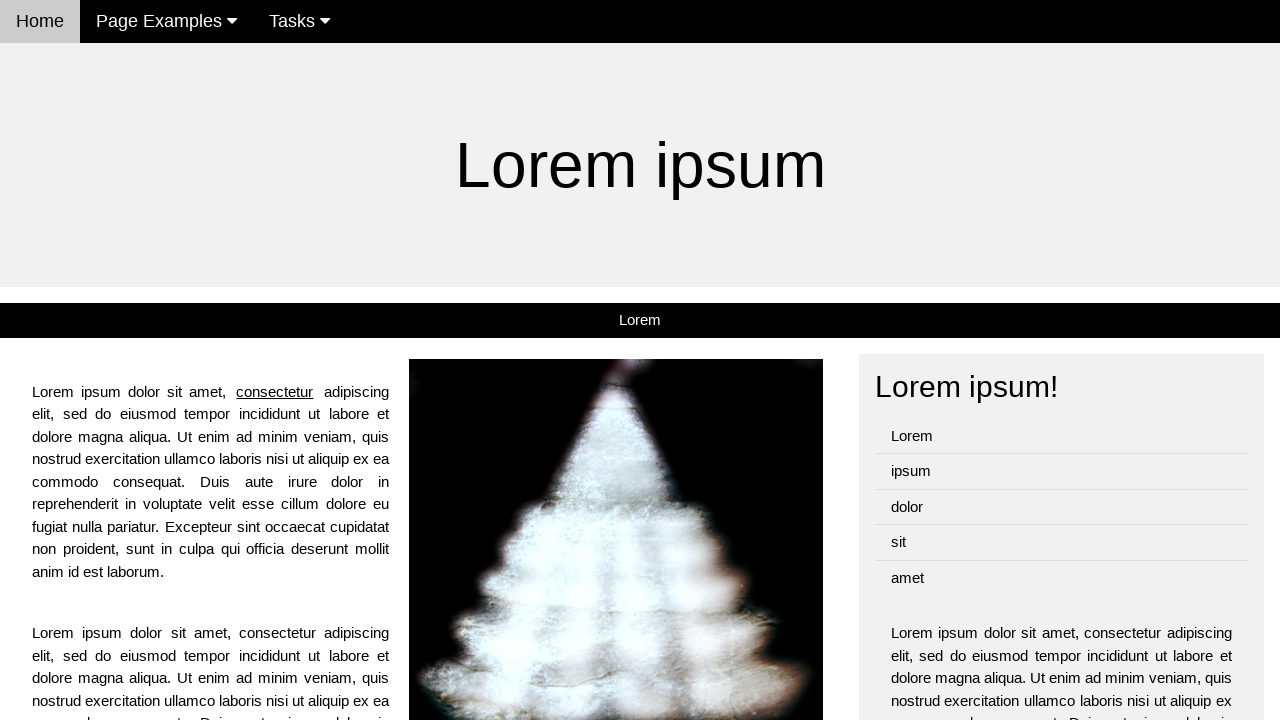

Navigated to styles page
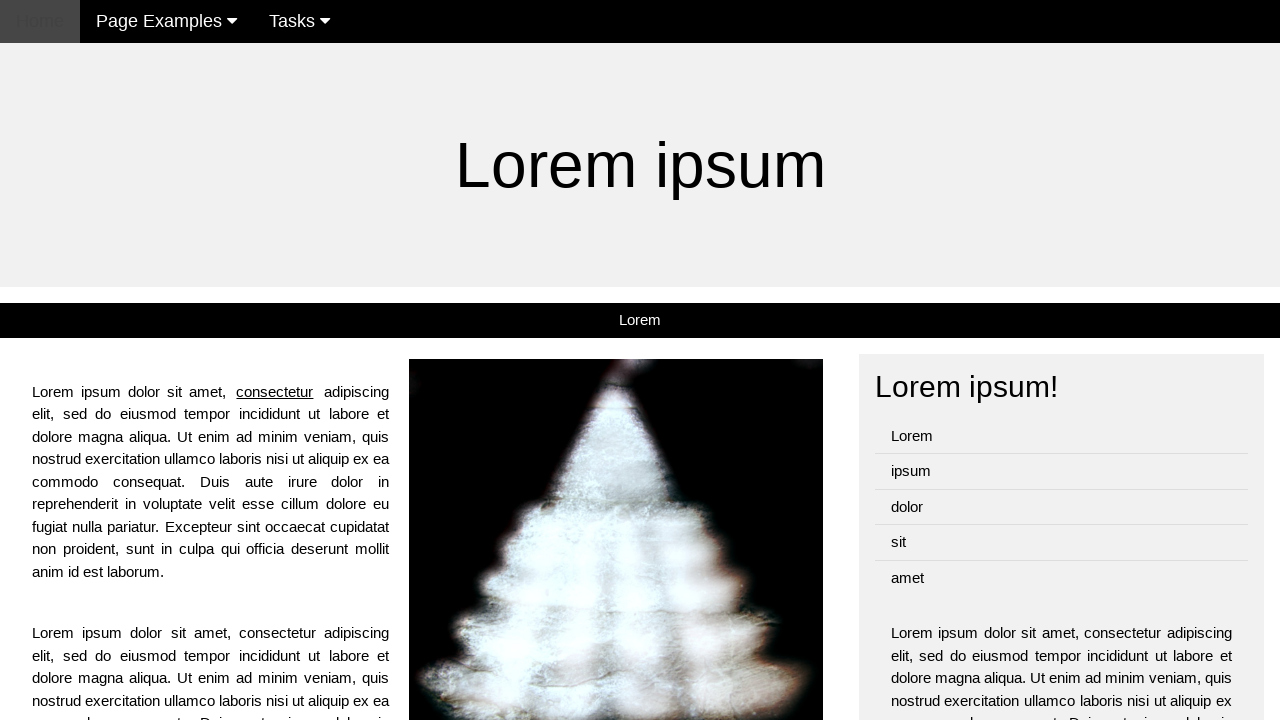

Located the jumbo header element
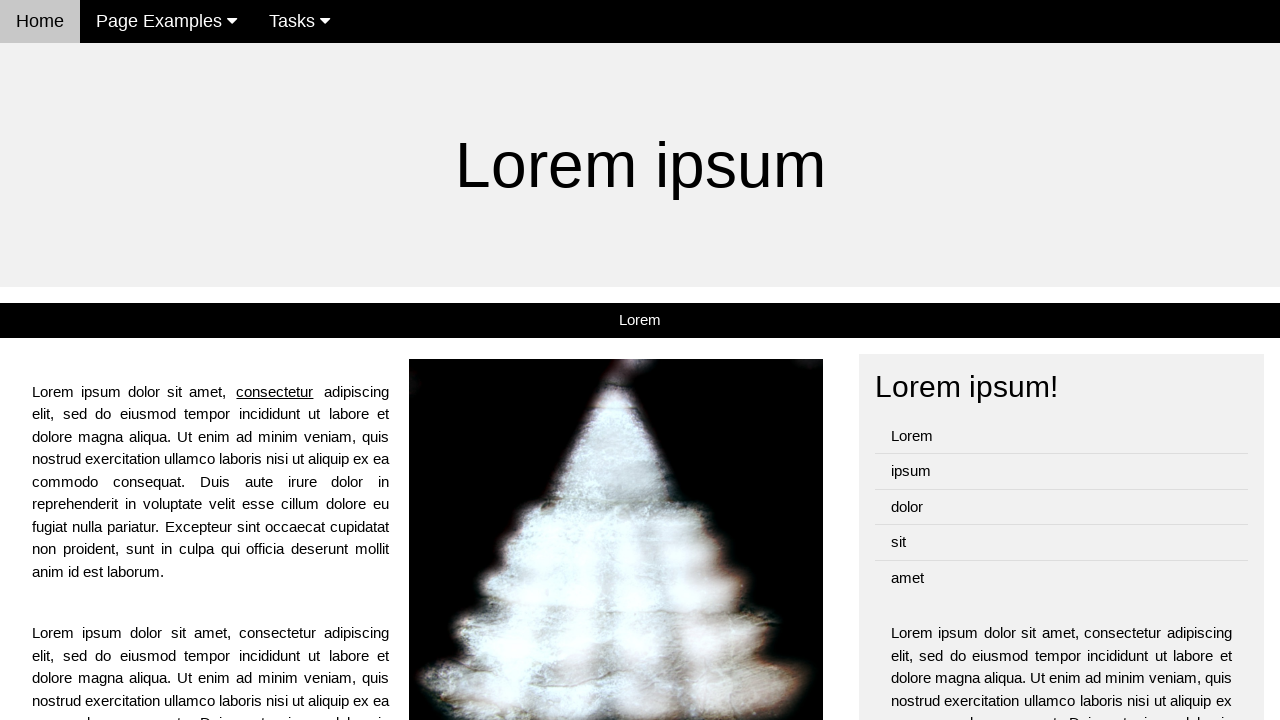

Waited for jumbo header to be visible
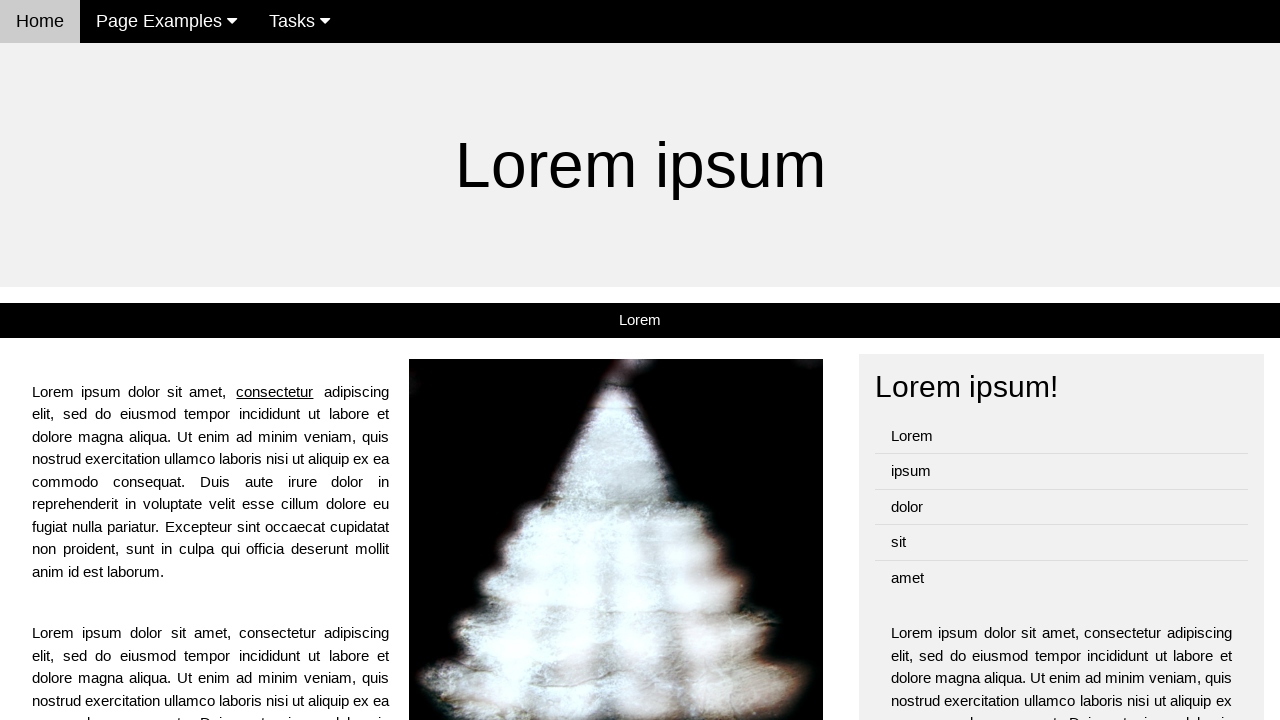

Verified header text is 'Lorem ipsum'
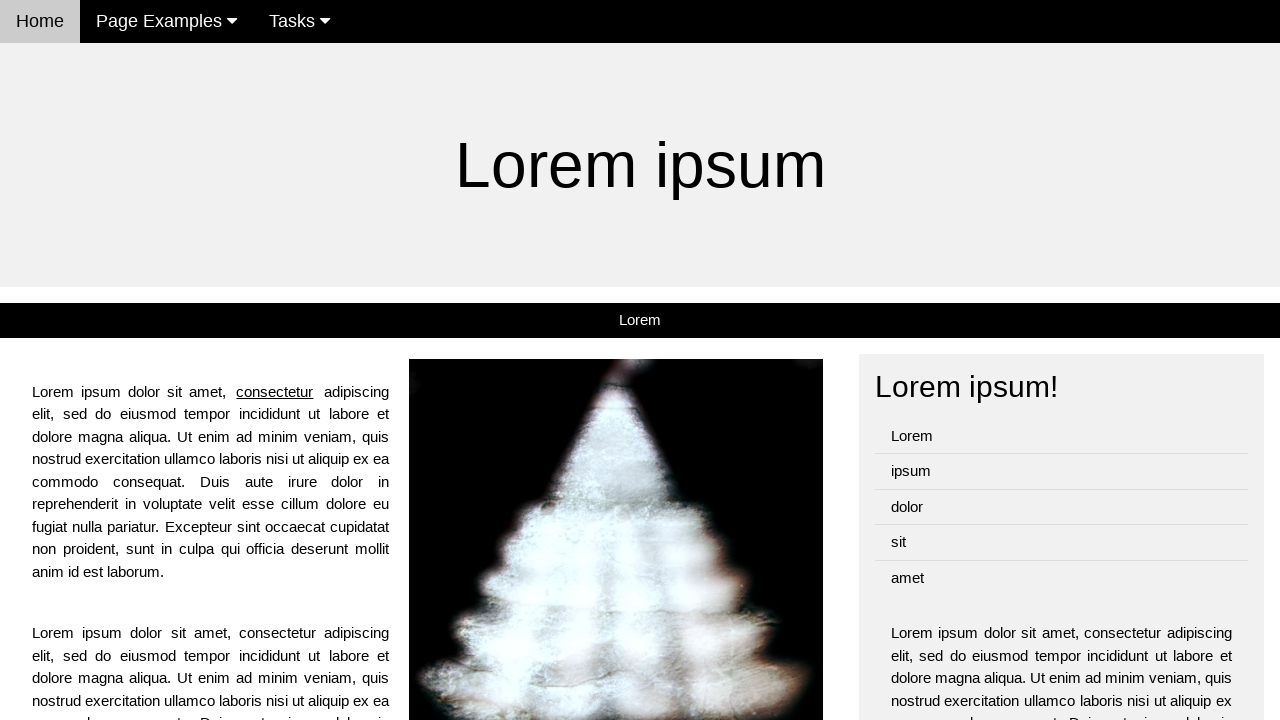

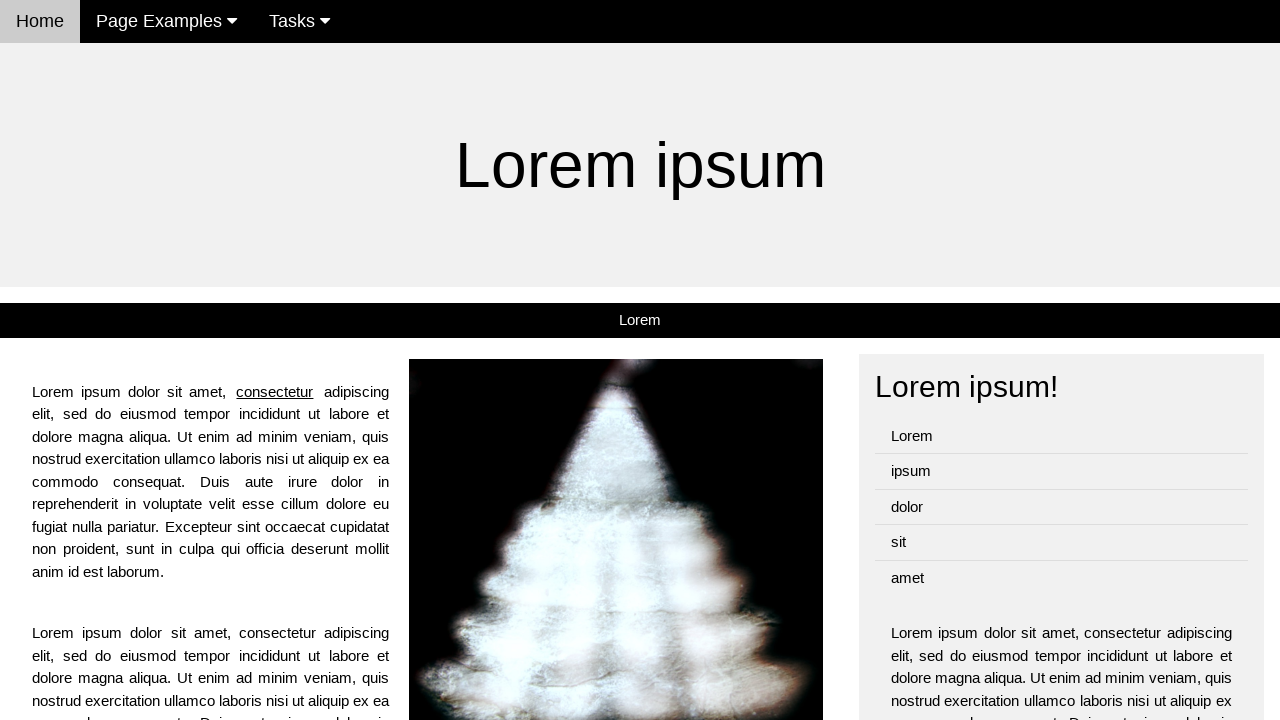